Tests the Add/Remove Elements functionality by clicking the Add Element button, verifying the Delete button appears, clicking Delete, and verifying the page heading is still visible.

Starting URL: https://the-internet.herokuapp.com/add_remove_elements/

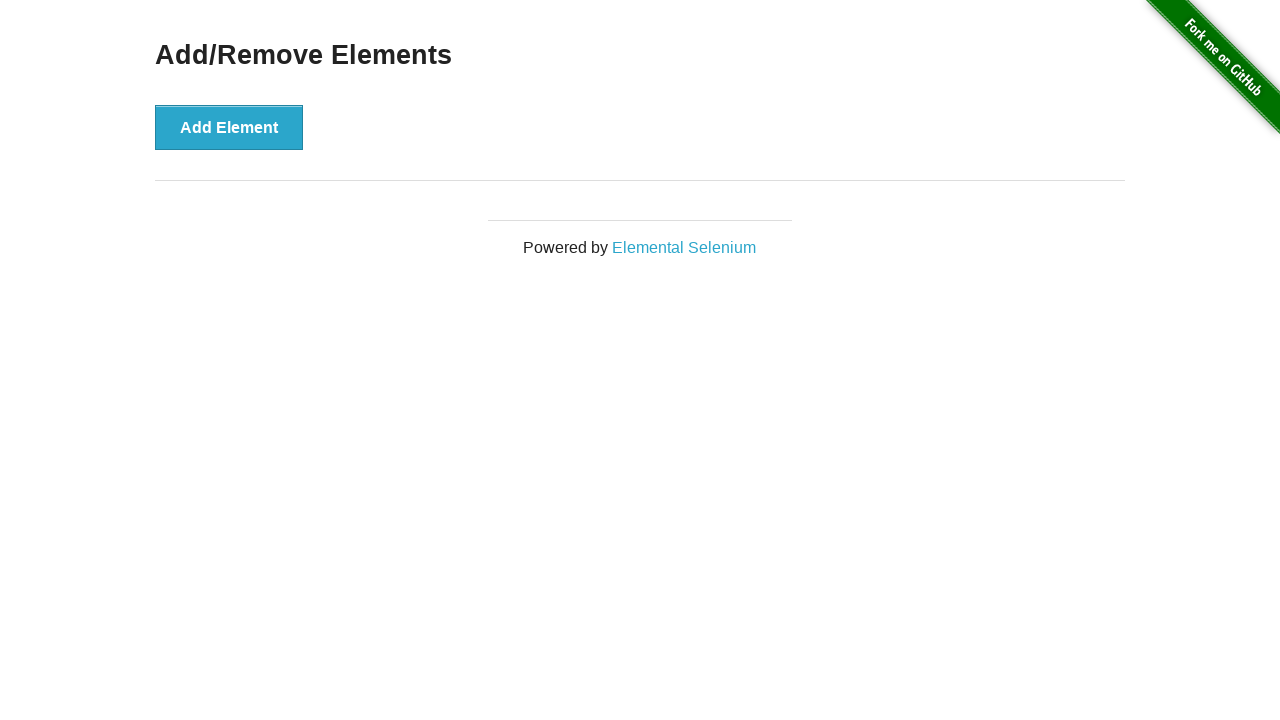

Clicked the Add Element button at (229, 127) on xpath=//*[text()='Add Element']
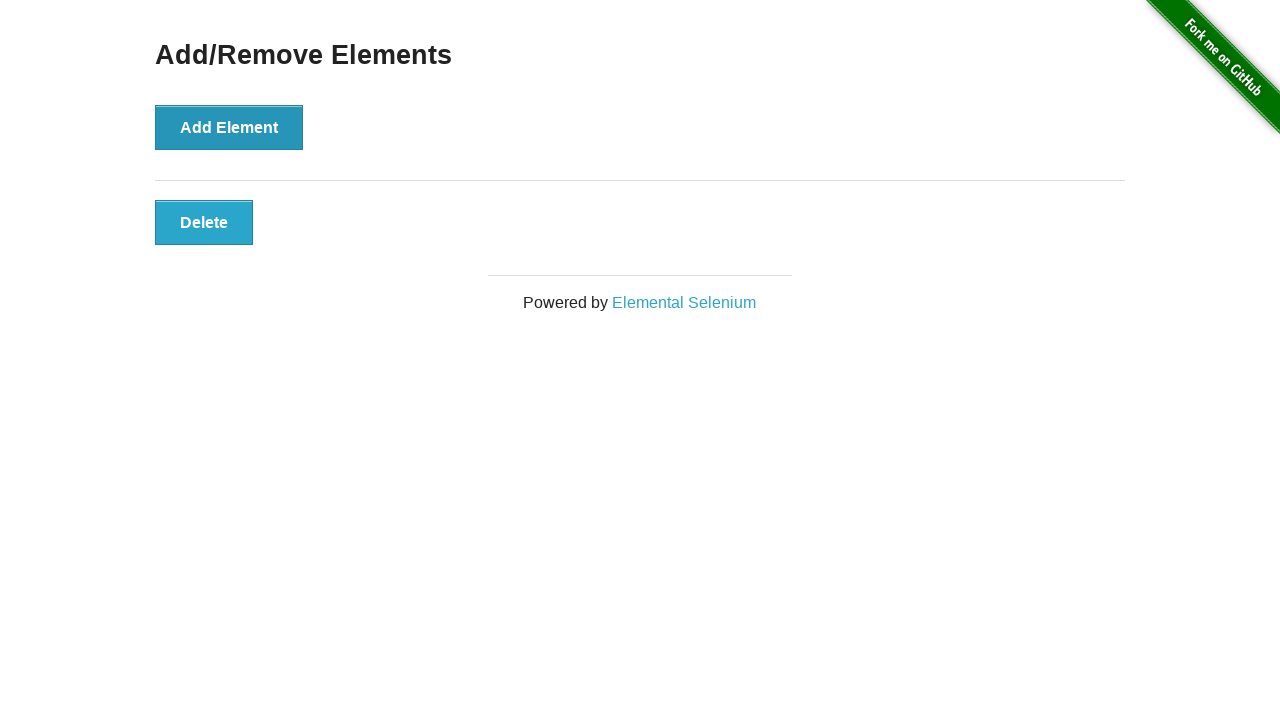

Delete button appeared and is visible
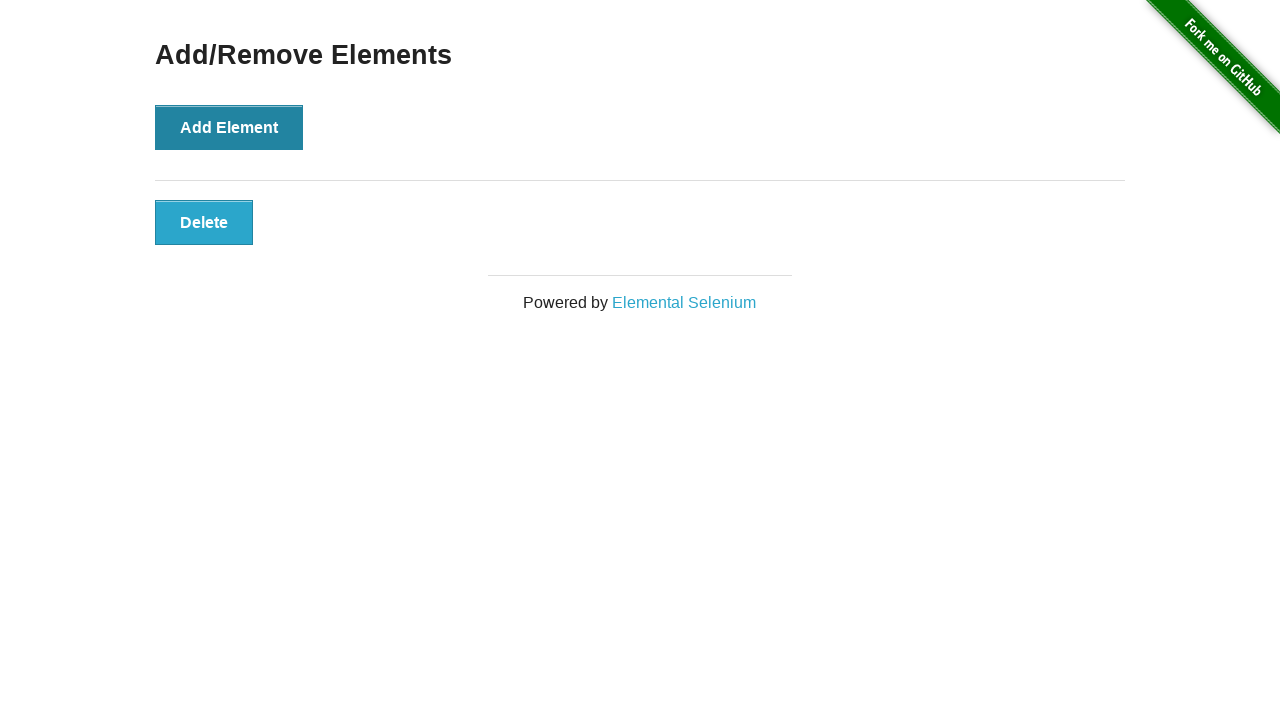

Clicked the Delete button at (204, 222) on xpath=//*[text()='Delete']
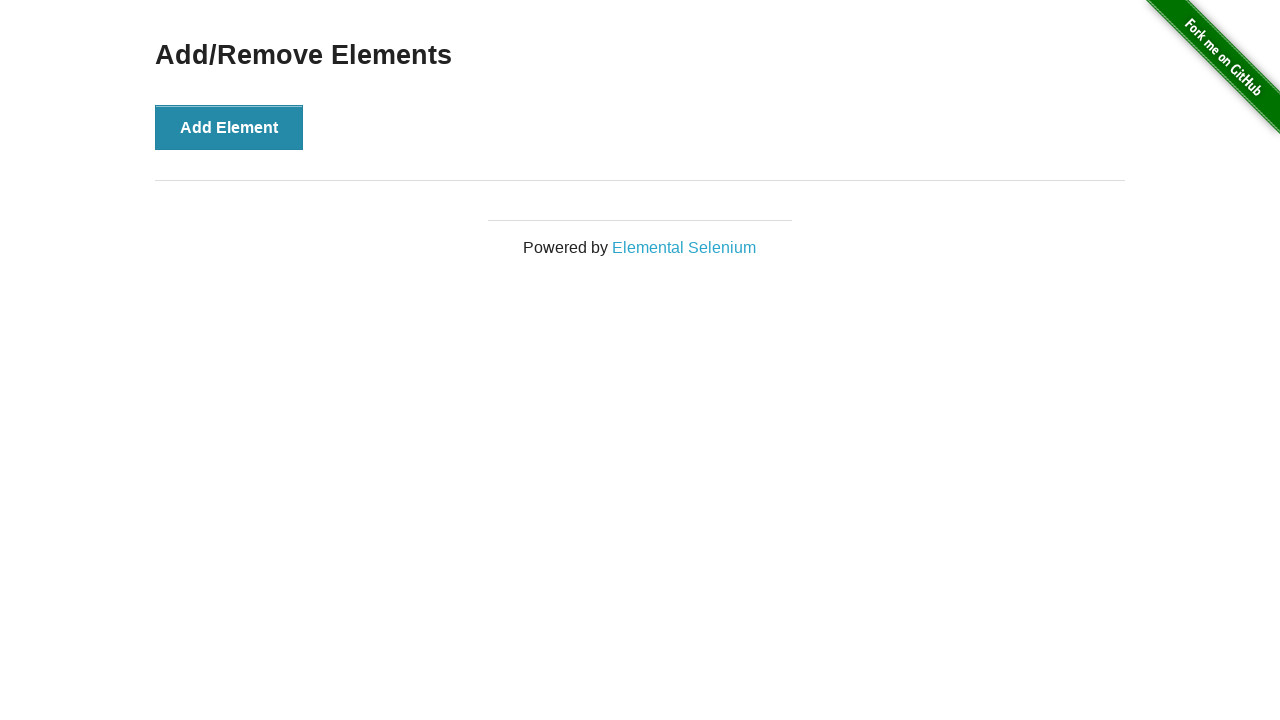

Verified that the Add/Remove Elements heading is still visible
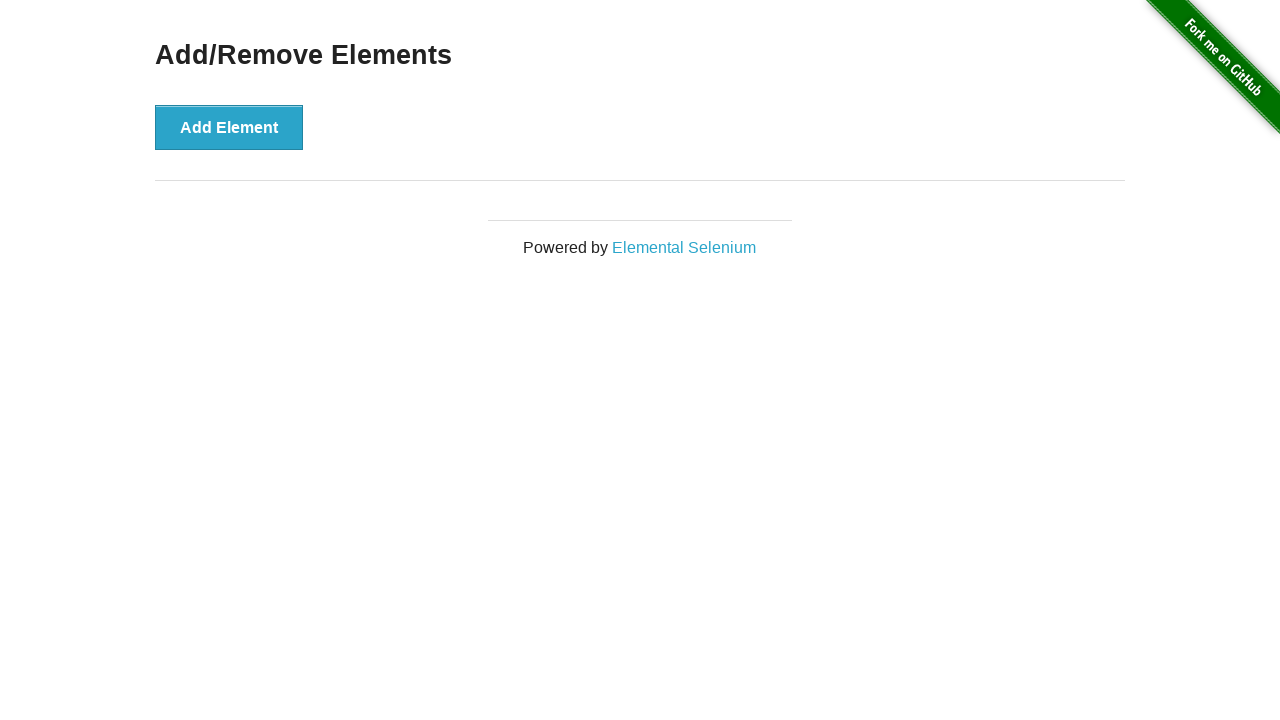

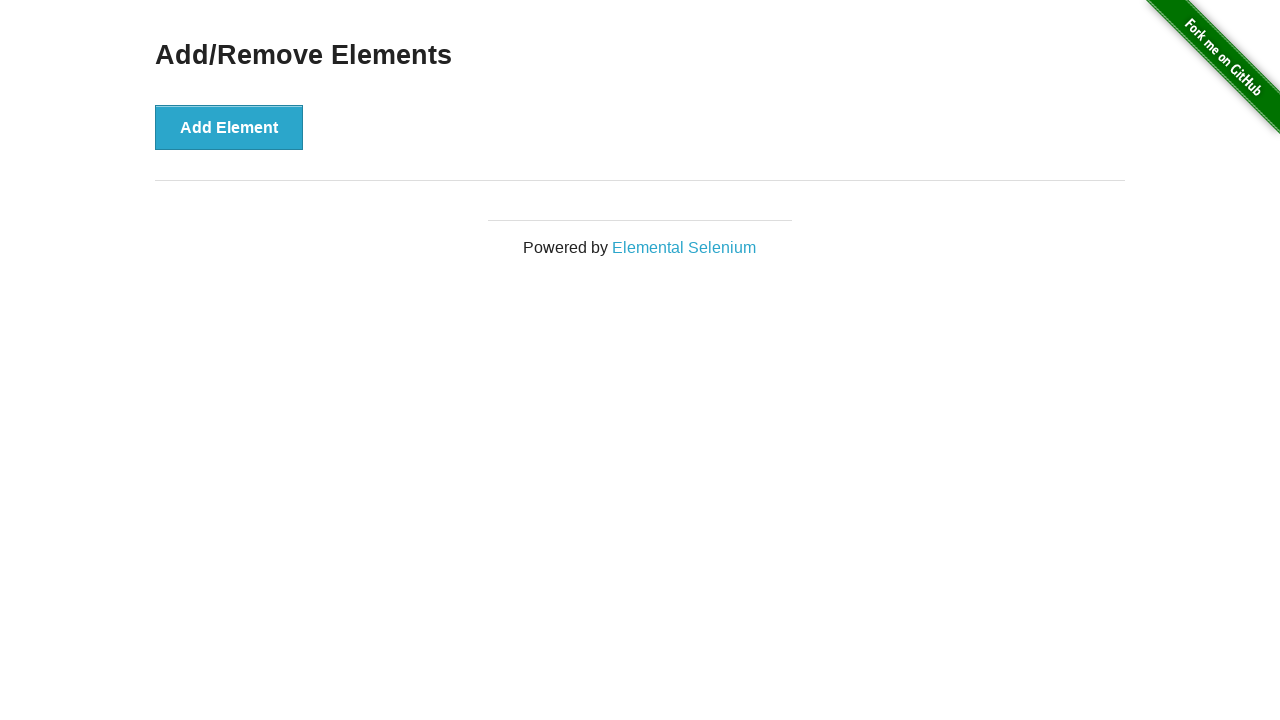